Tests dropdown functionality by navigating to the dropdown page and selecting an option by index

Starting URL: https://practice.cydeo.com/

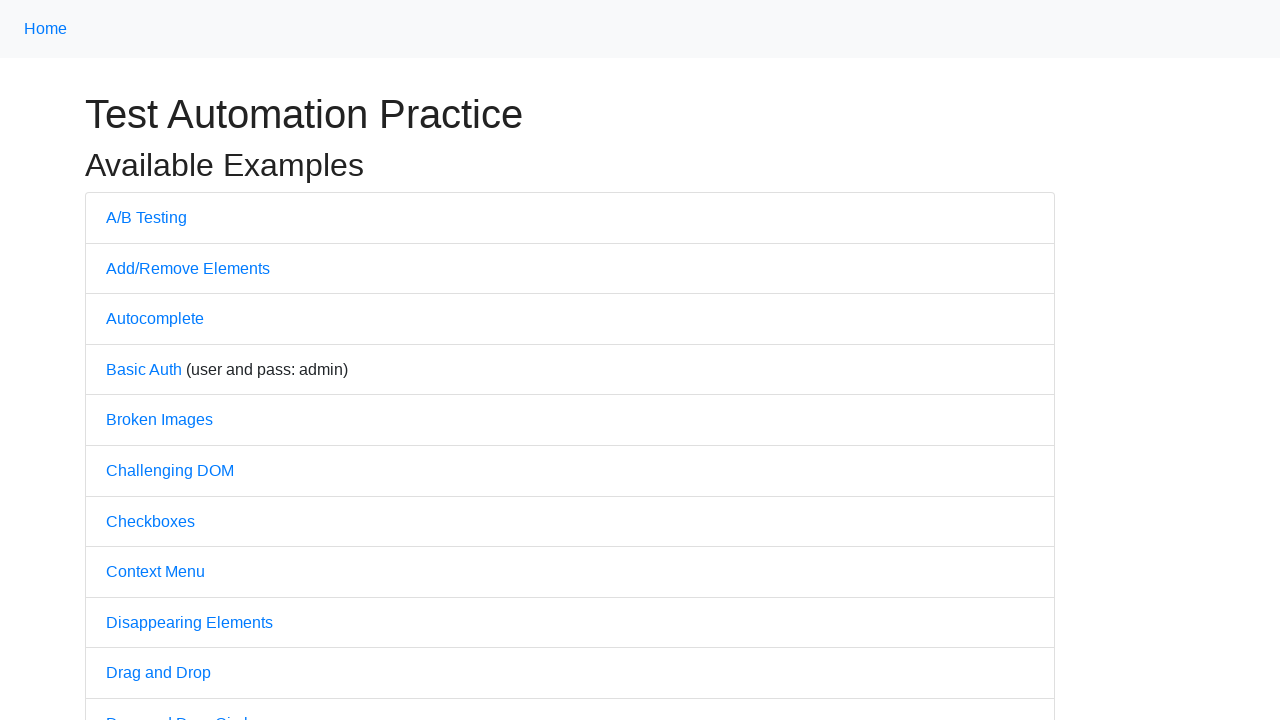

Clicked on Dropdown link to navigate to dropdown page at (143, 360) on text='Dropdown'
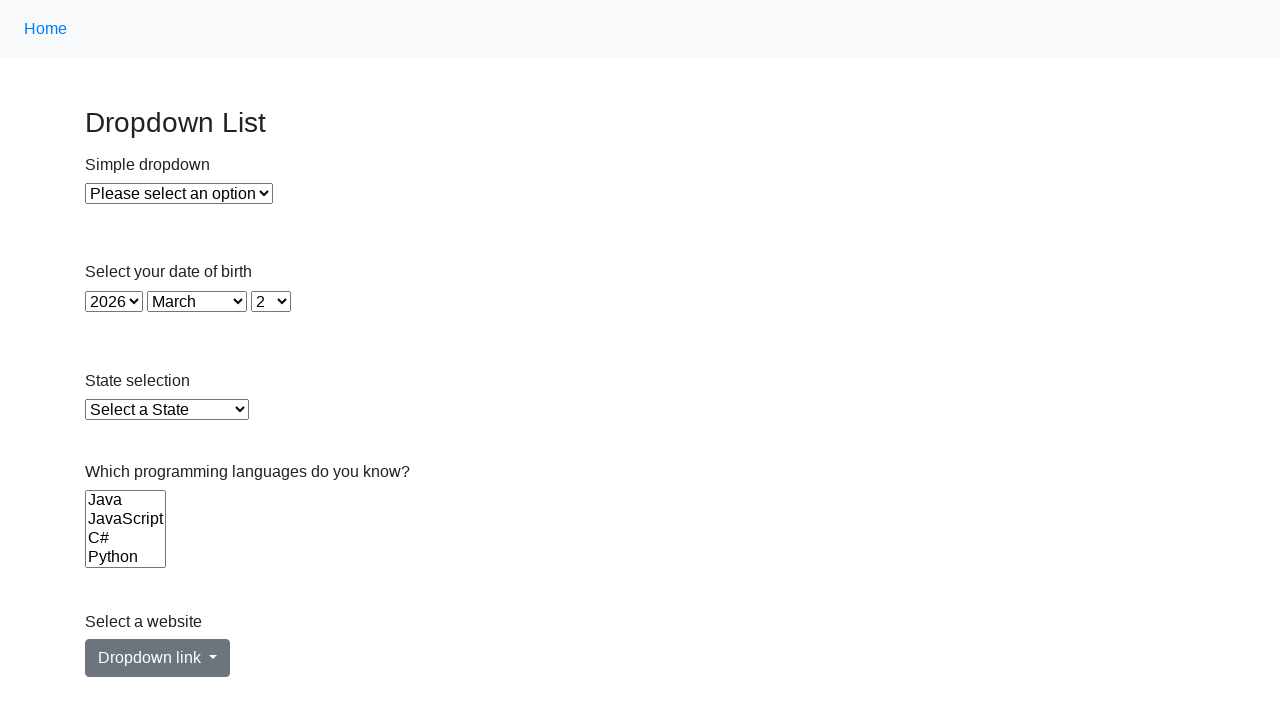

Selected dropdown option by index 1 on xpath=//select[@id='dropdown']
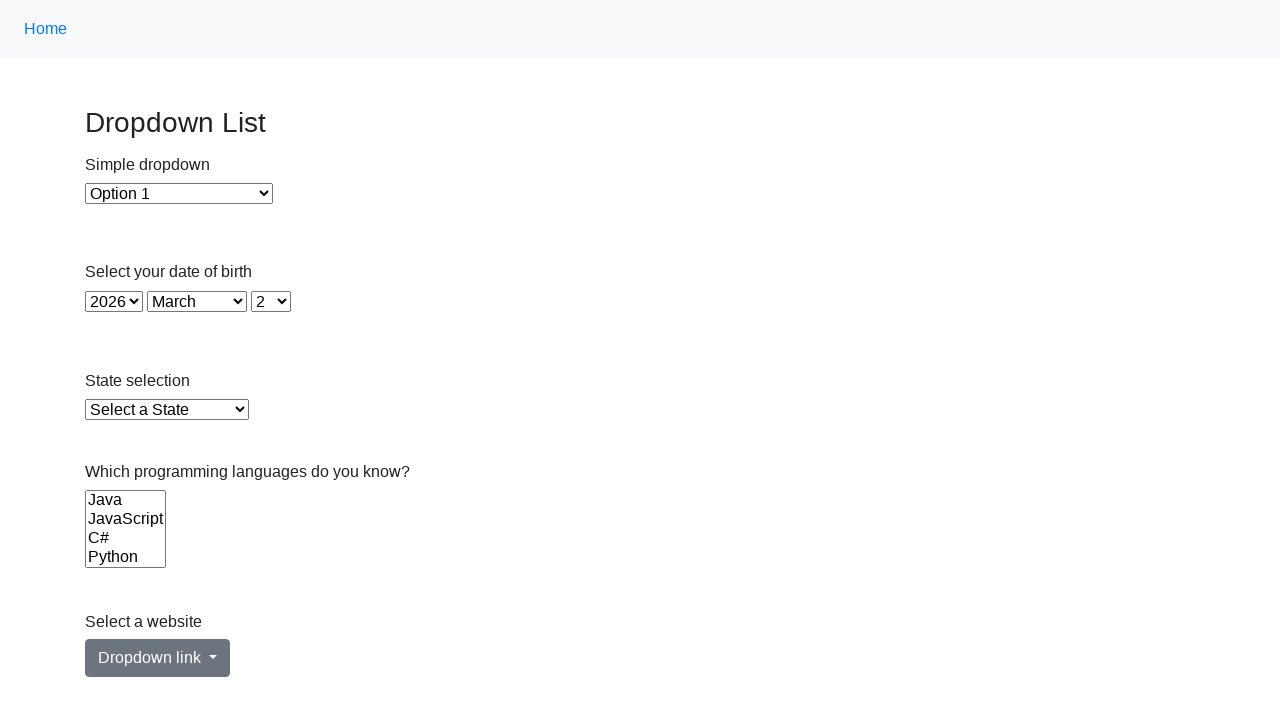

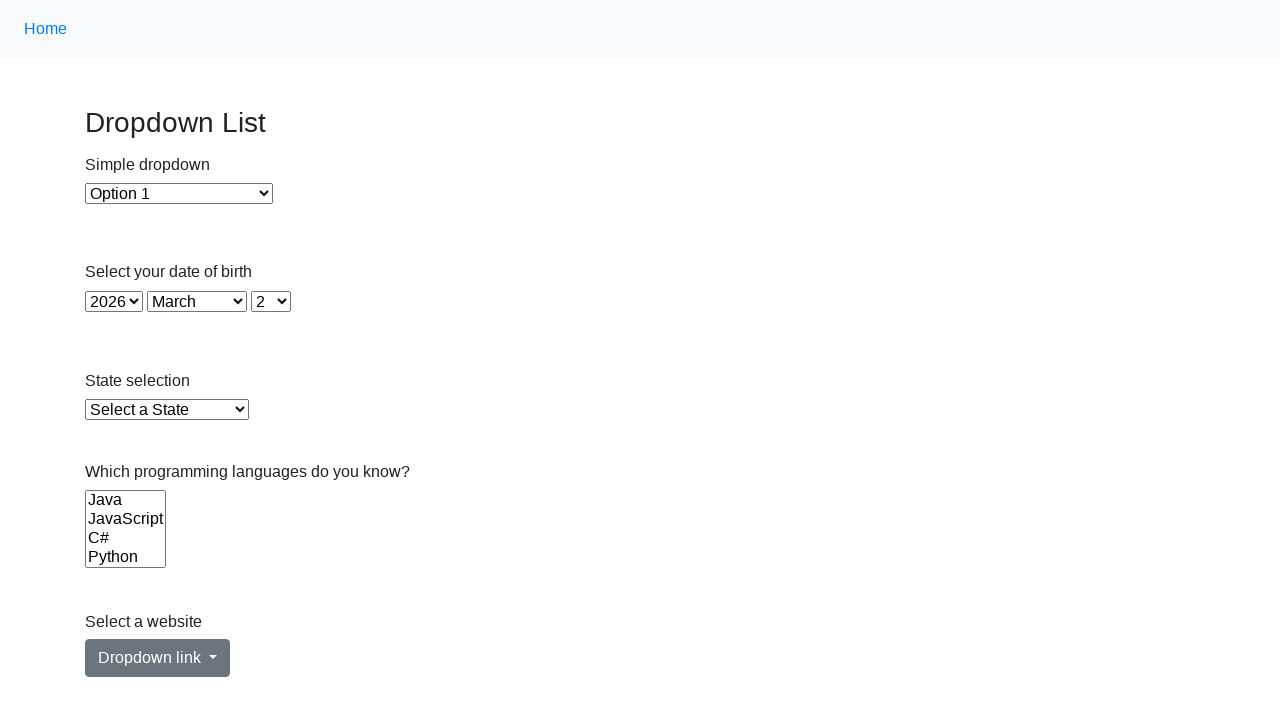